Tests the add/remove elements functionality by clicking the "Add Element" button to create a new element, then clicking the "Delete" button to remove it.

Starting URL: https://the-internet.herokuapp.com/add_remove_elements/

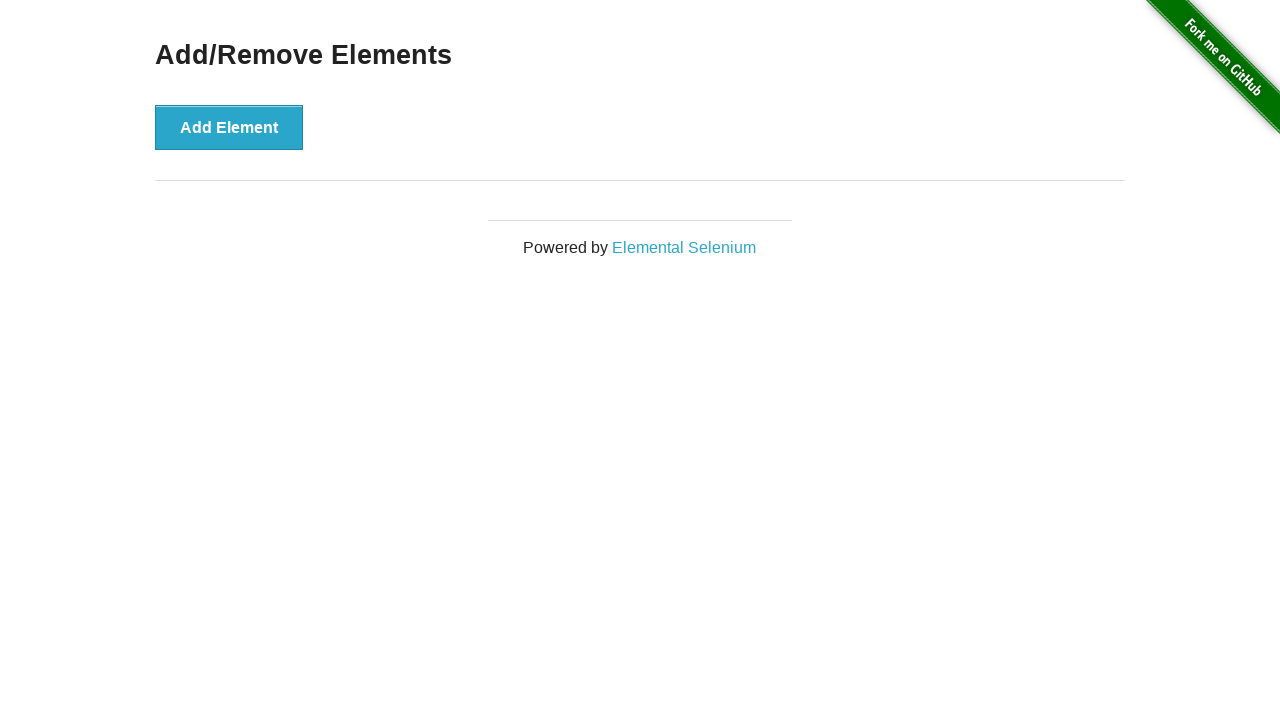

Clicked the 'Add Element' button to create a new element at (229, 127) on button
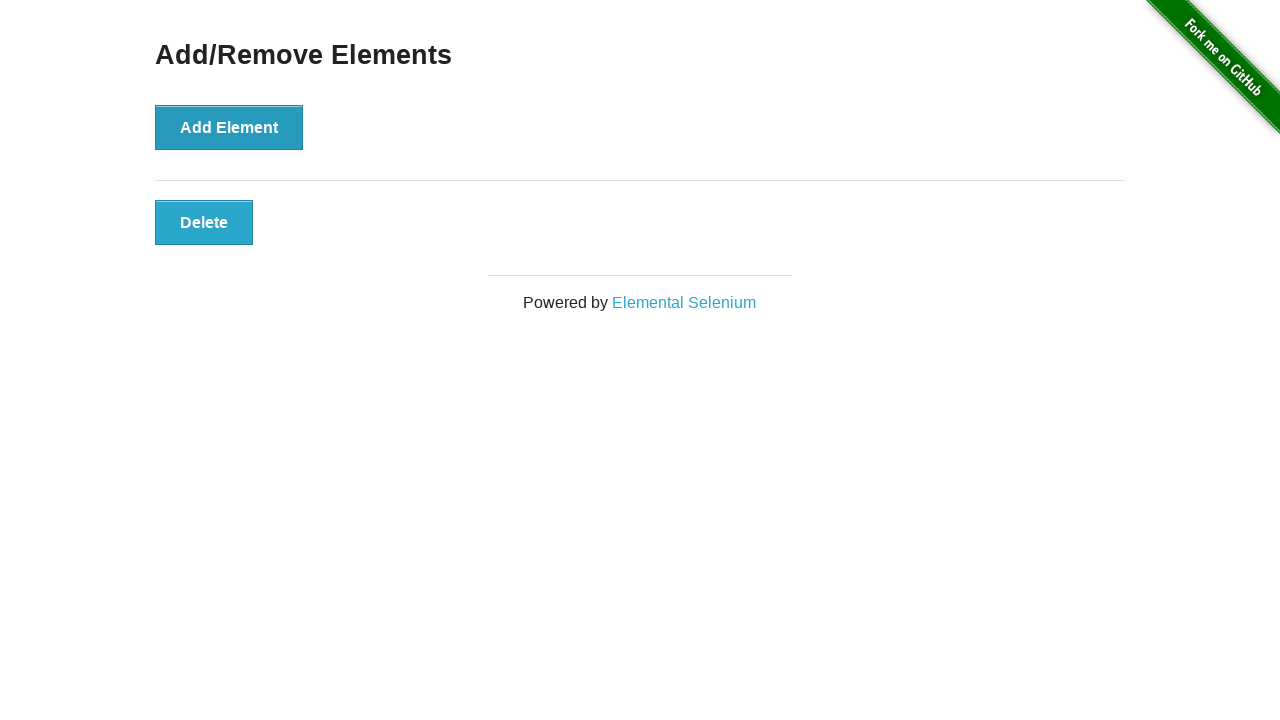

Delete button appeared after element was added
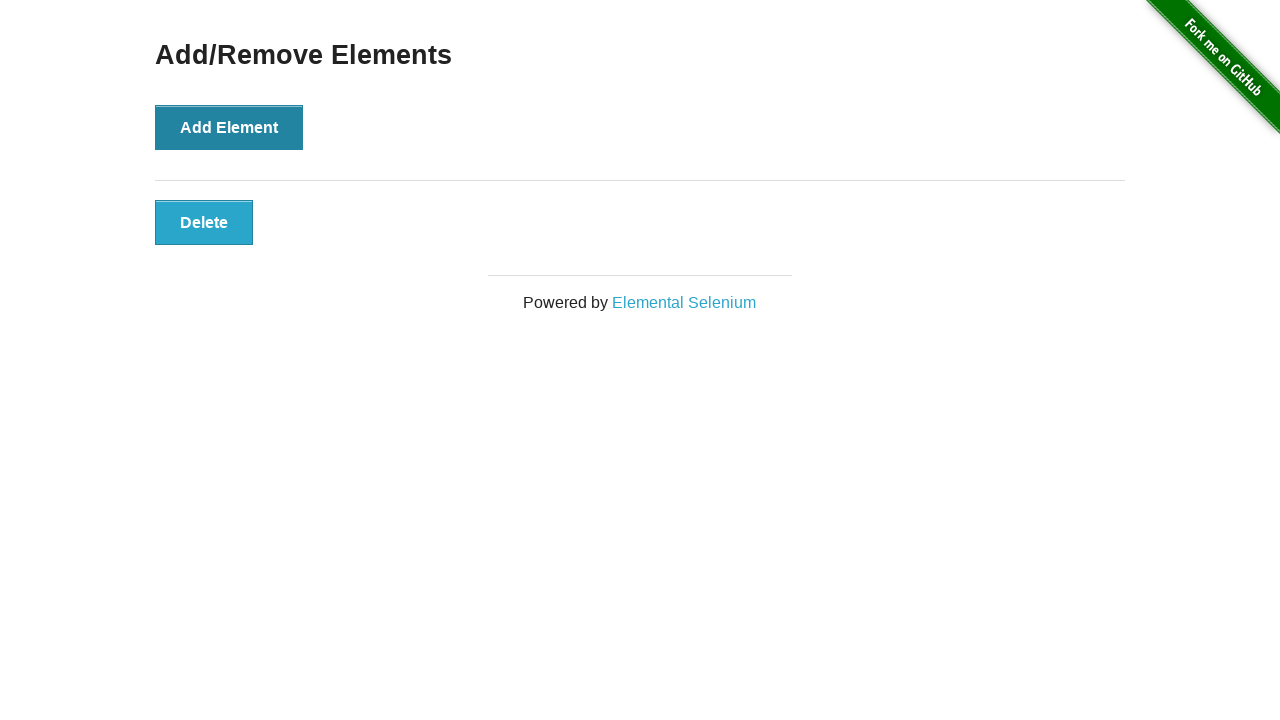

Clicked the 'Delete' button to remove the added element at (204, 222) on .added-manually
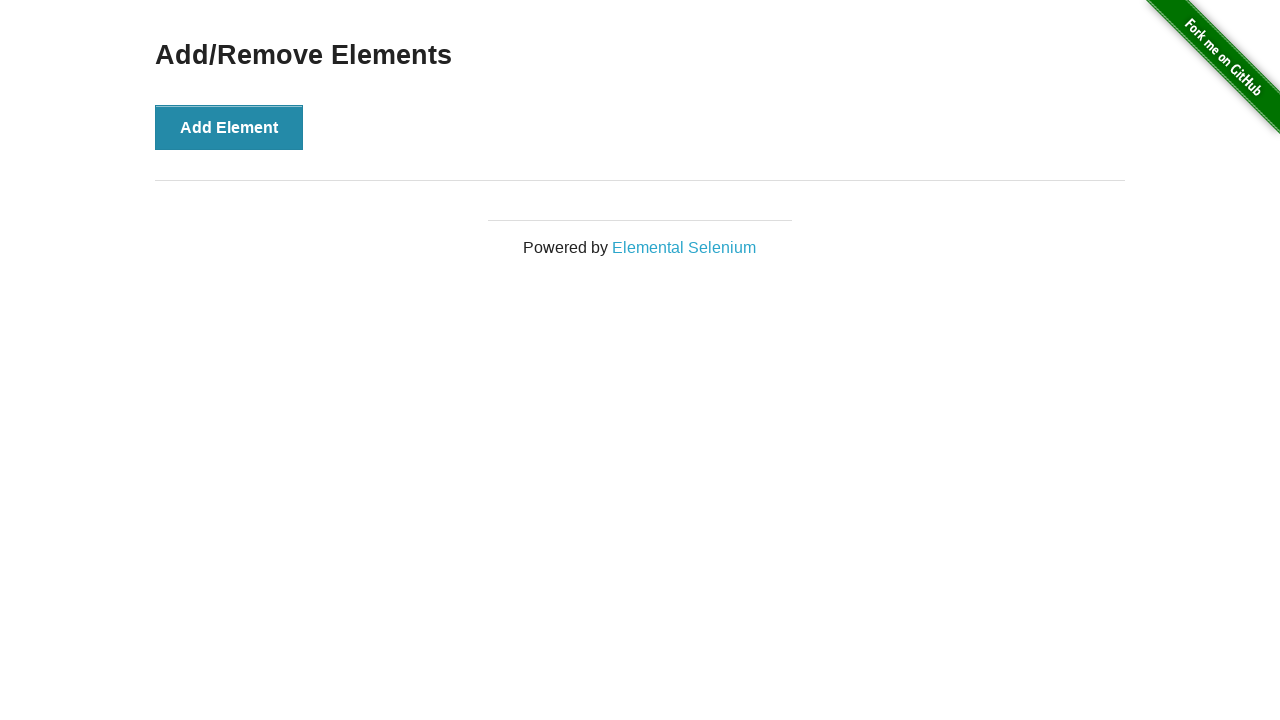

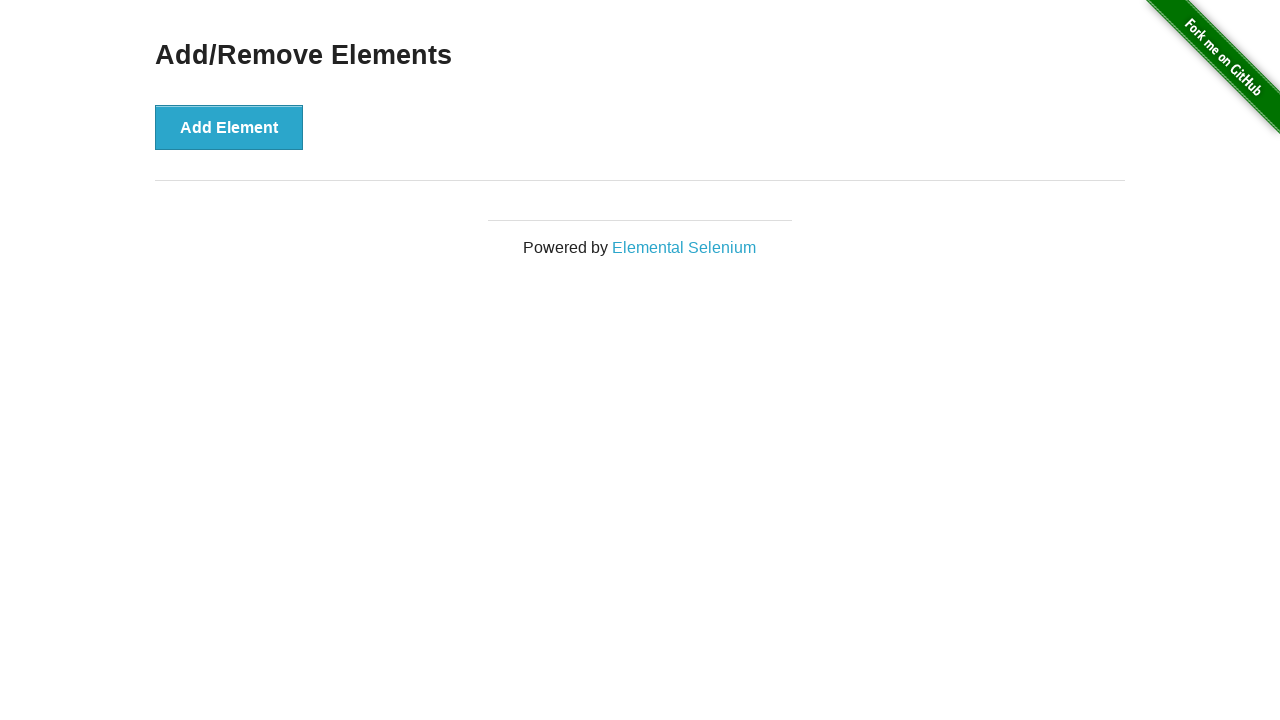